Tests hover action on an element and verifies the success message appears

Starting URL: https://action-class-practice.vercel.app/

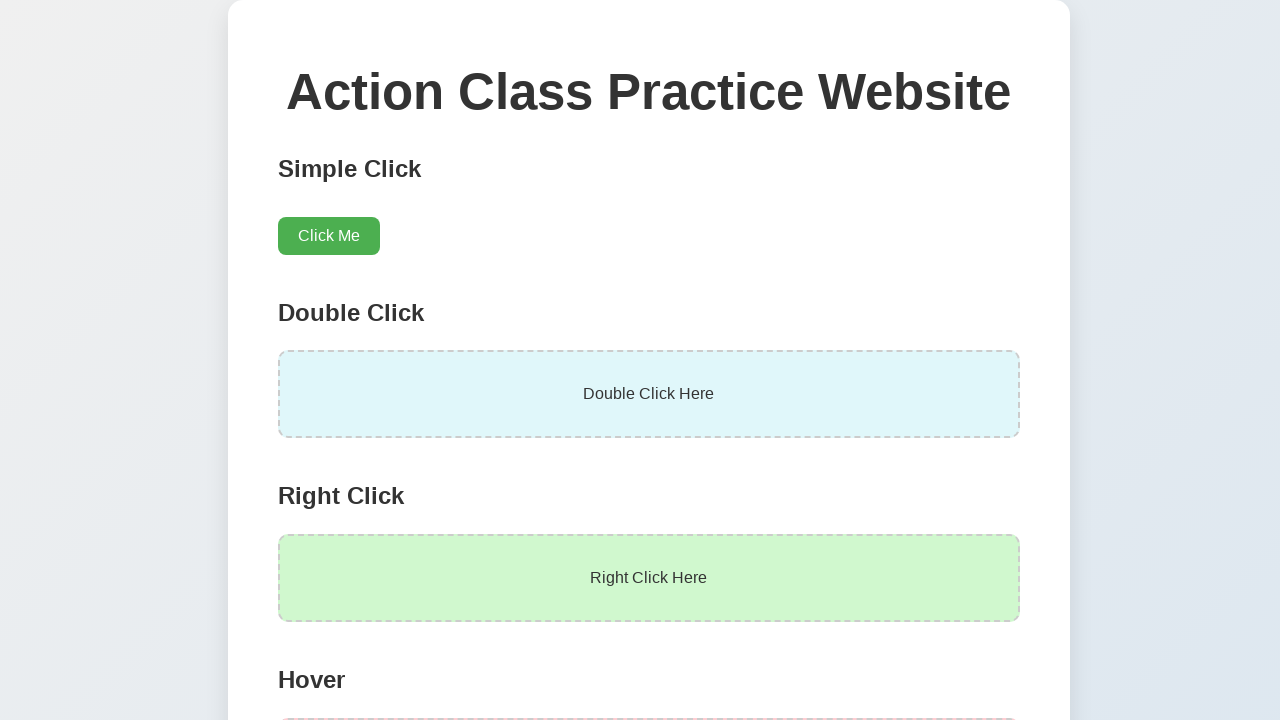

Hovered over the hoverArea element at (649, 676) on #hoverArea
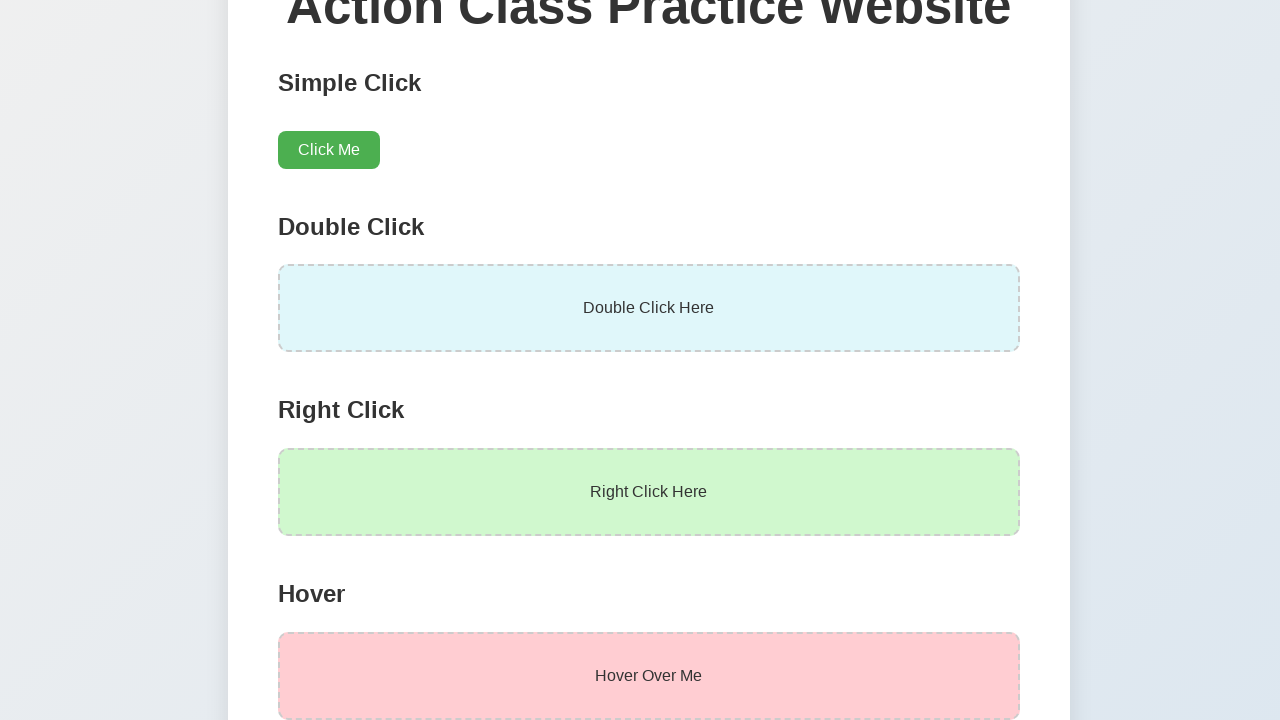

Success message element loaded after hover
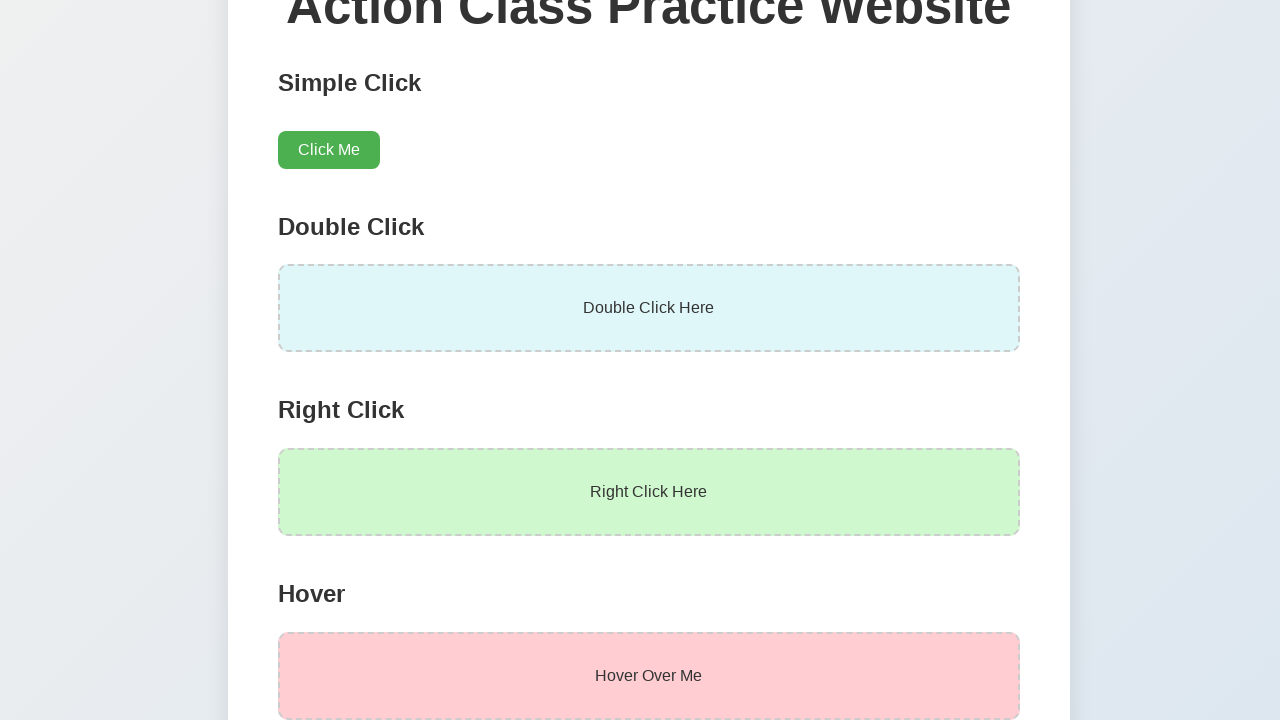

Verified success message displays 'Hover Successful!'
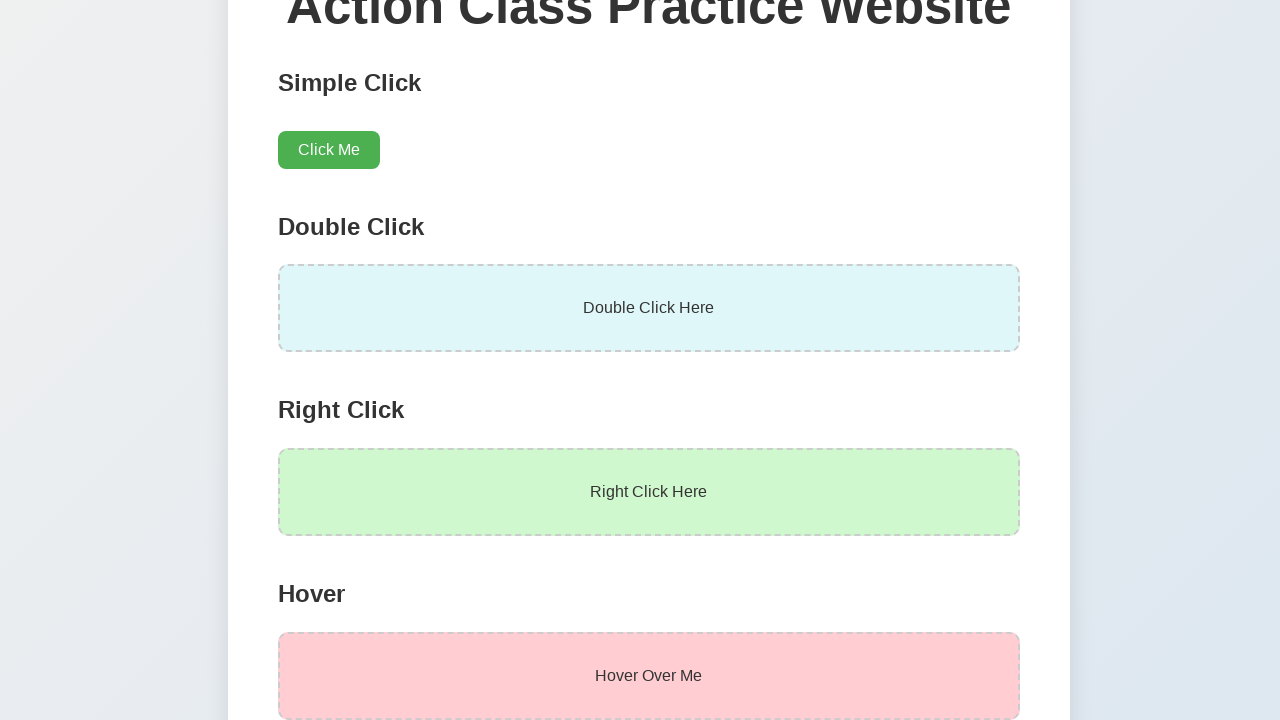

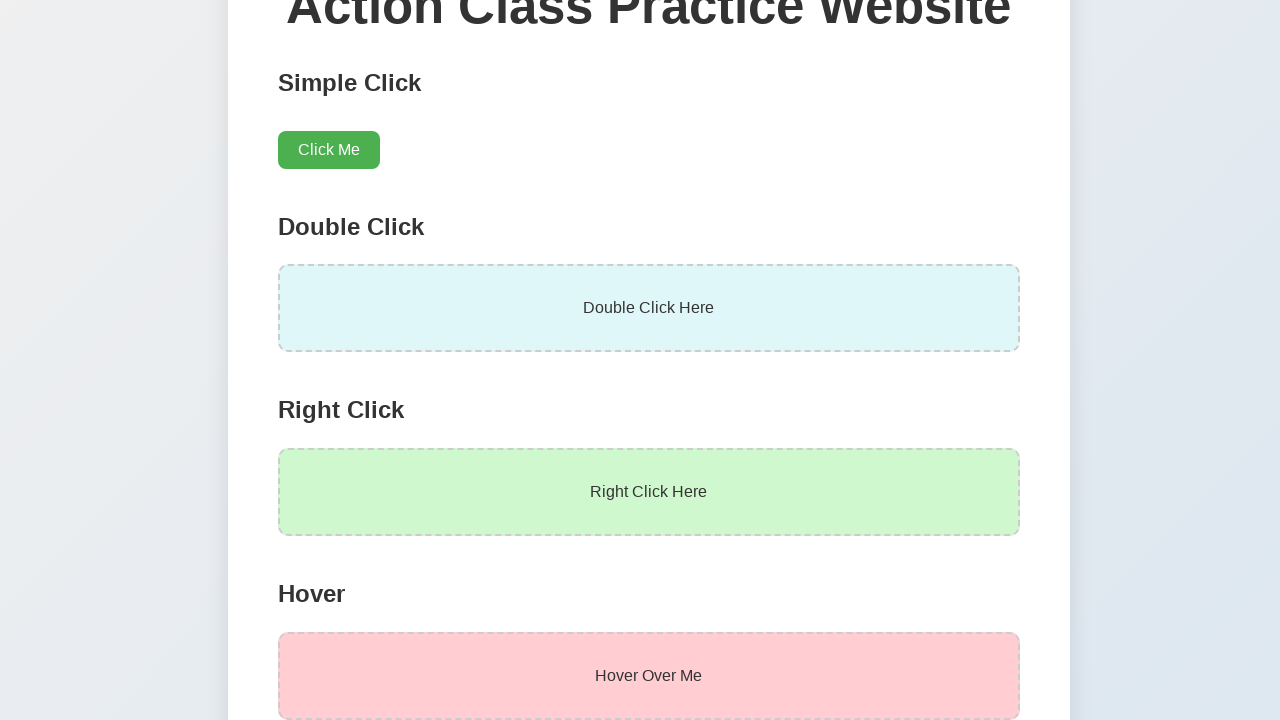